Tests radio button functionality by iterating through radio buttons and clicking the one with value "ruby"

Starting URL: http://seleniumpractise.blogspot.com/2016/08/how-to-automate-radio-button-in.html

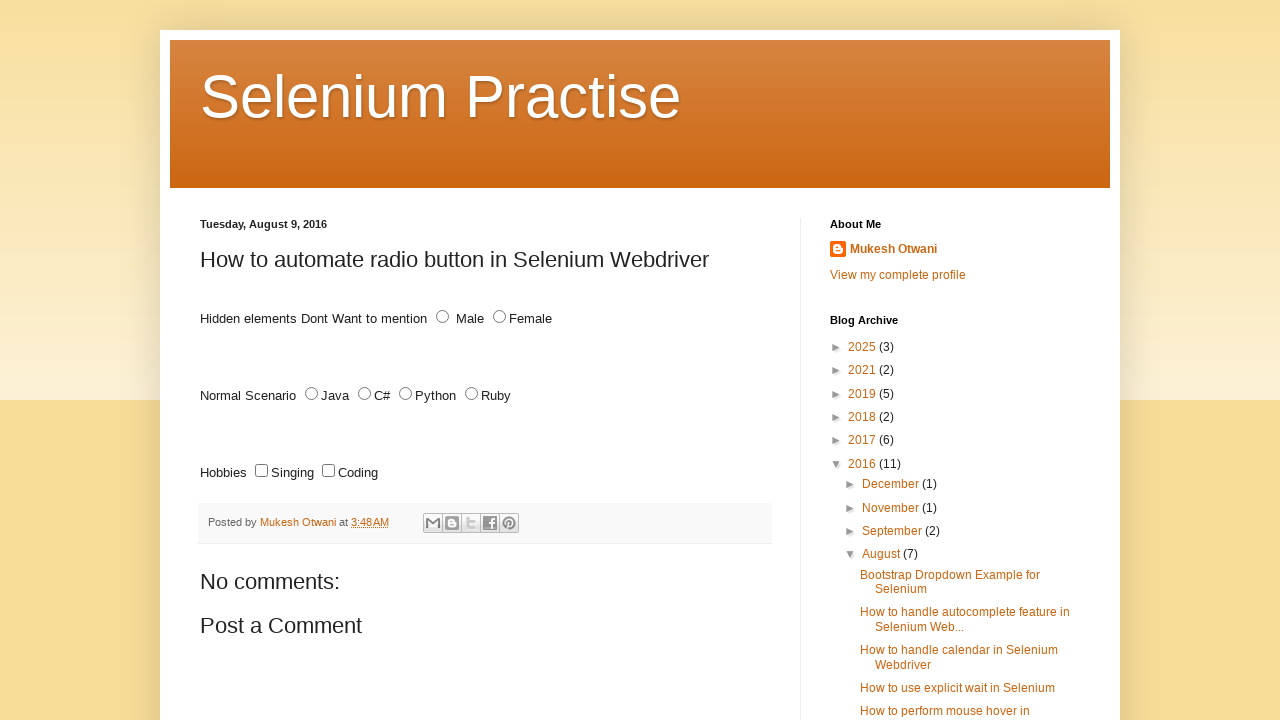

Waited for radio buttons with name 'lang' to be present
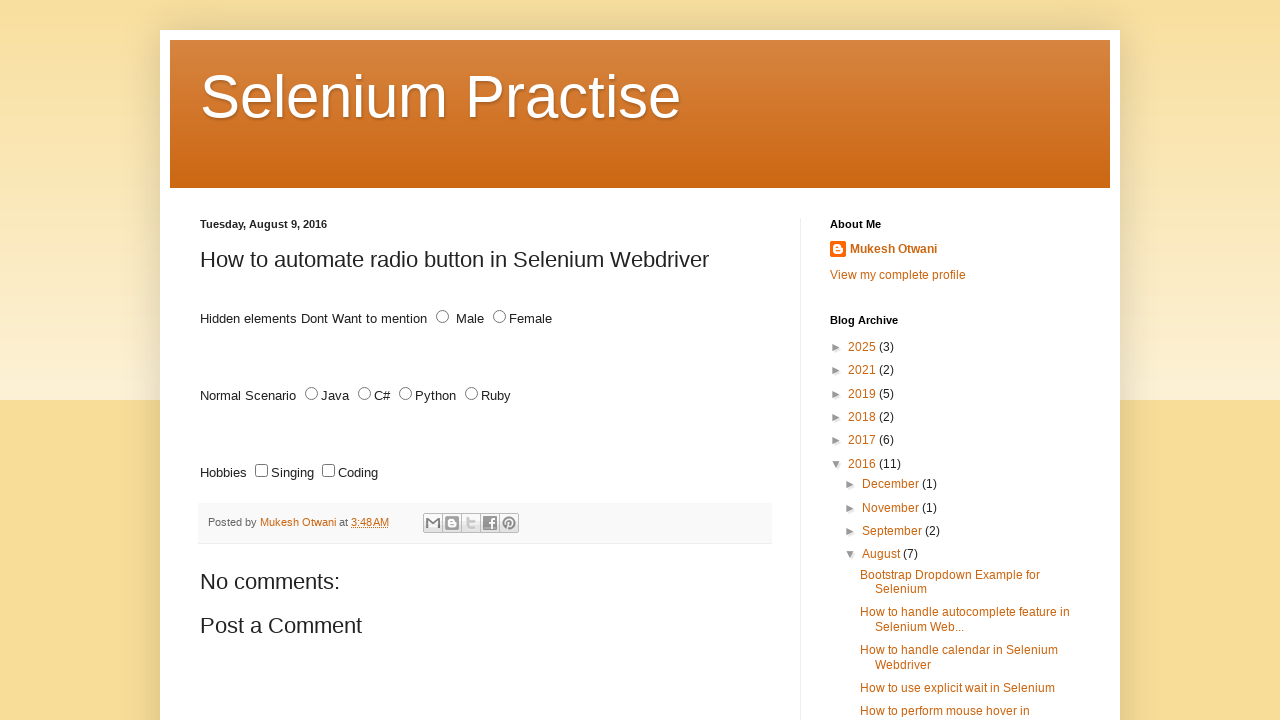

Located all radio buttons with name 'lang'
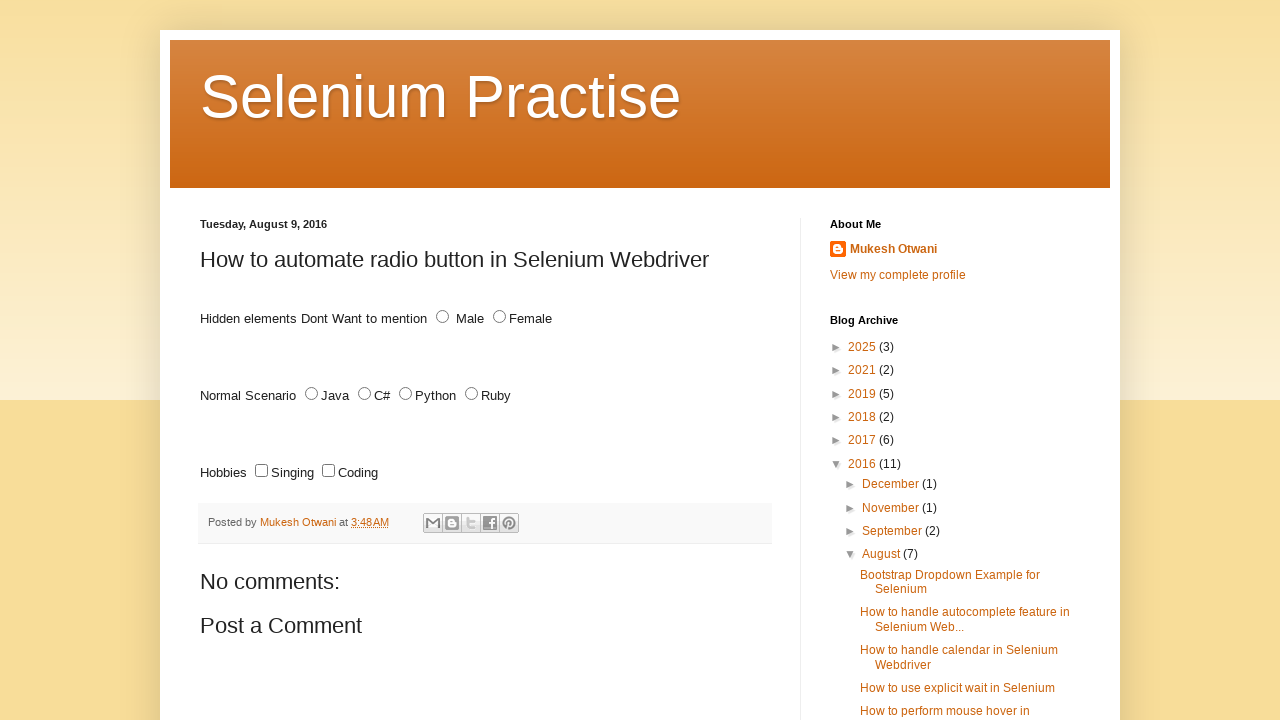

Counted 4 radio buttons
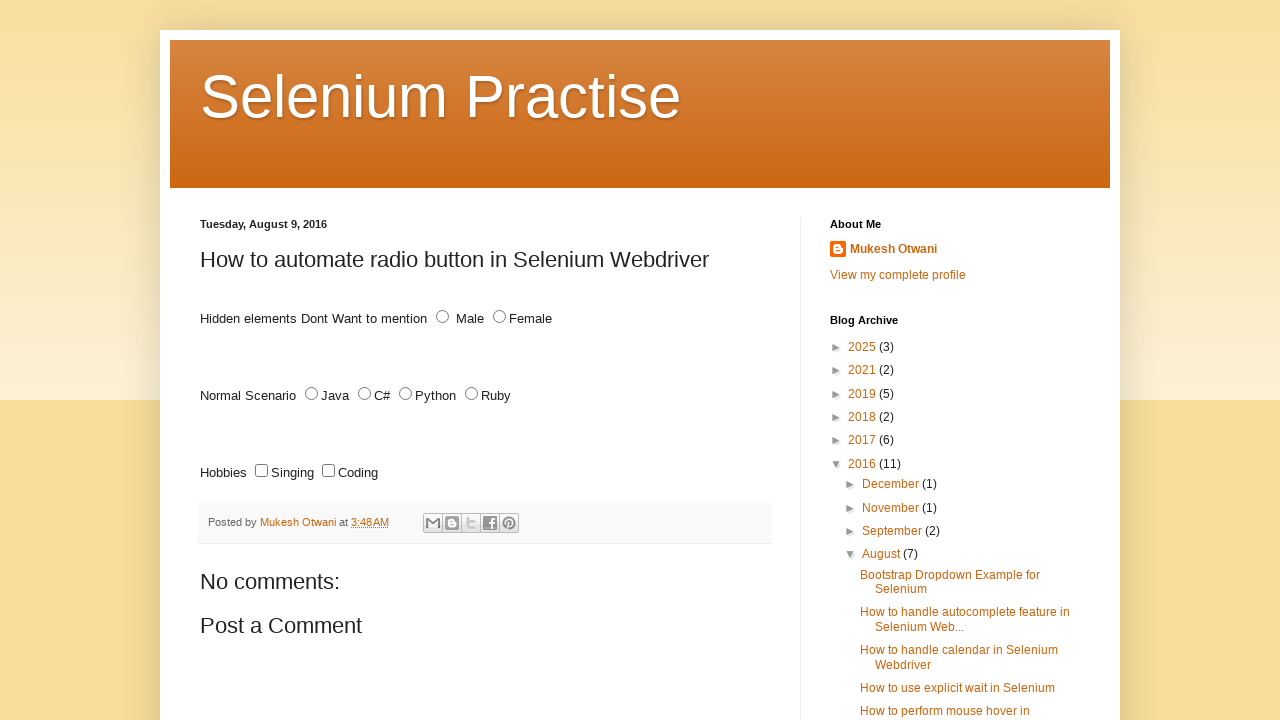

Retrieved radio button at index 0
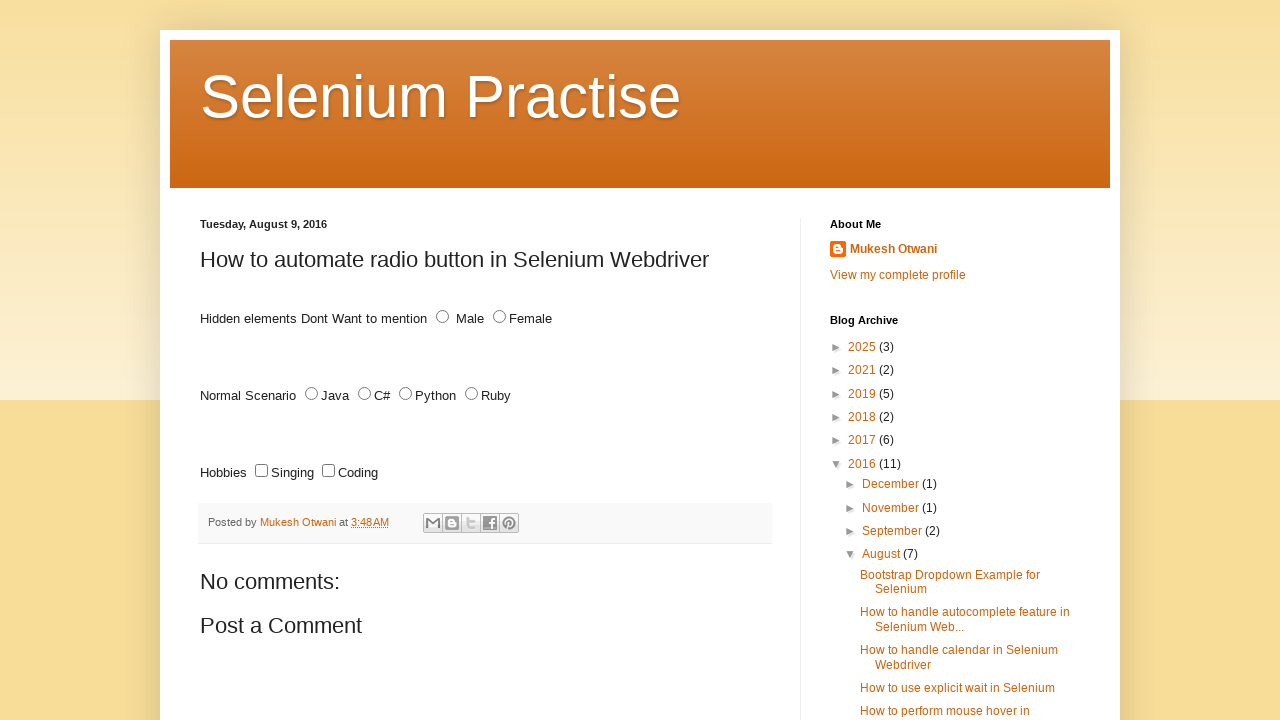

Got value attribute 'JAVA' from radio button at index 0
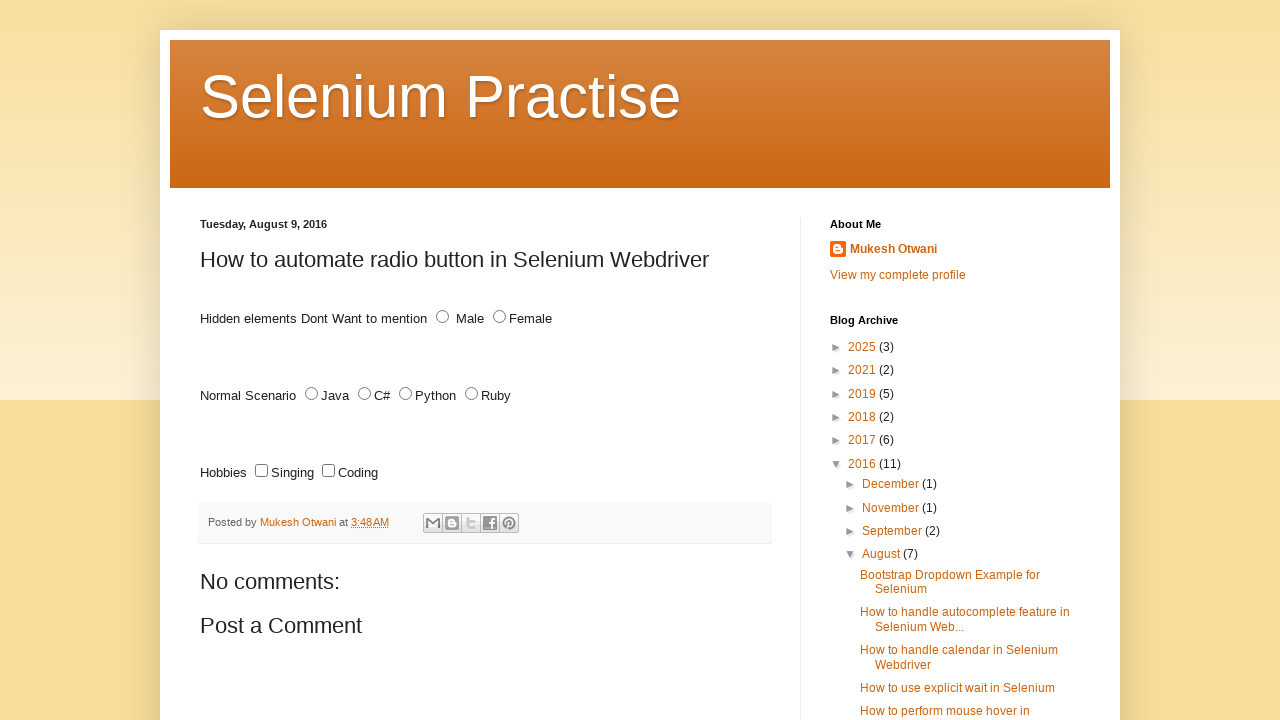

Retrieved radio button at index 1
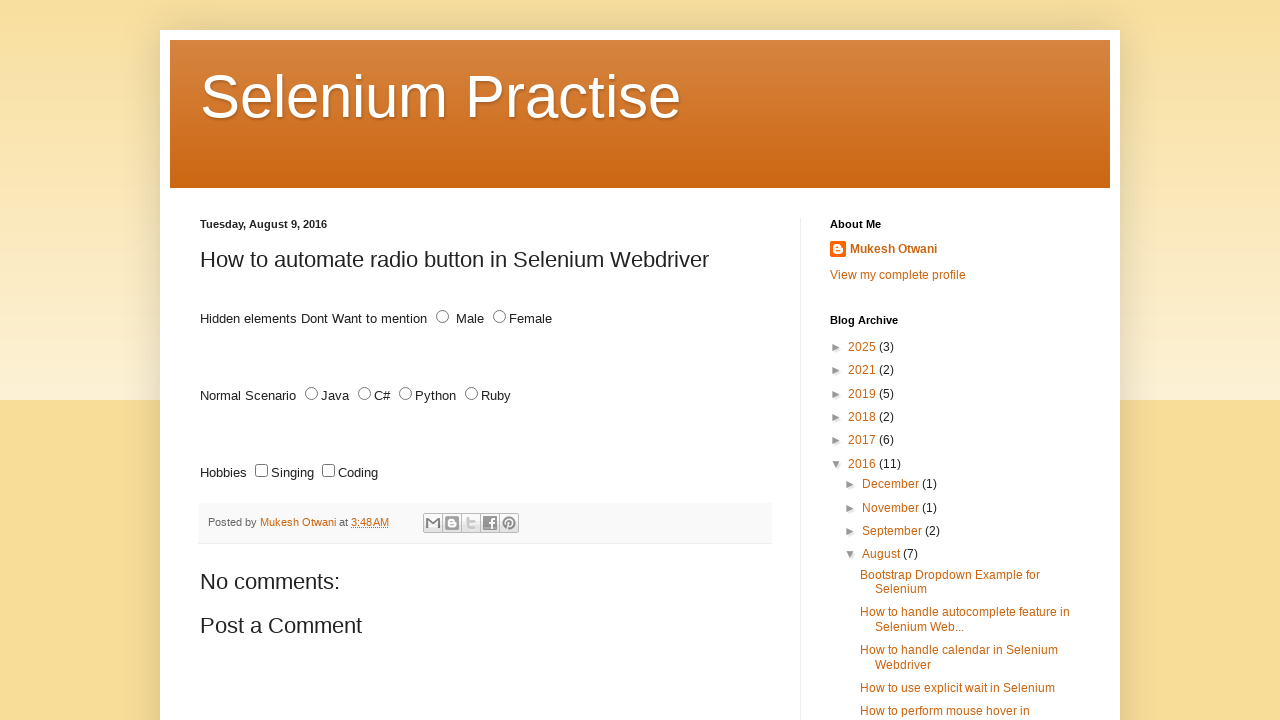

Got value attribute 'C#' from radio button at index 1
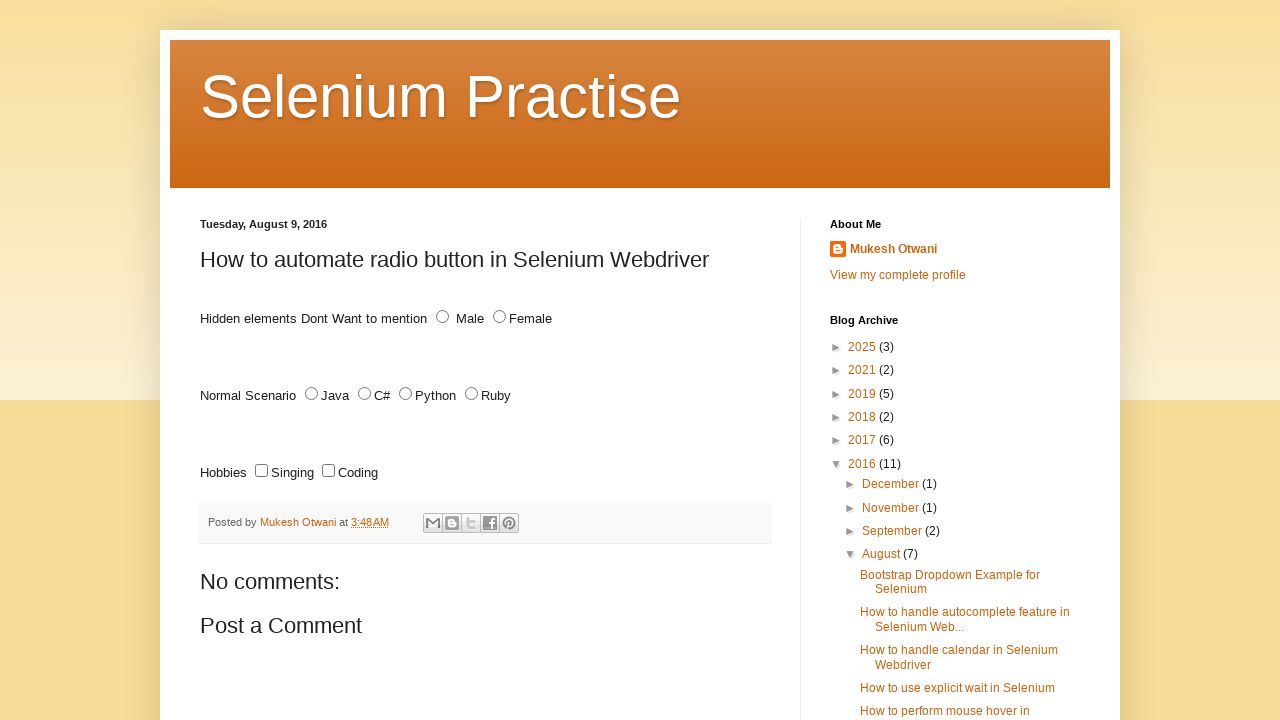

Retrieved radio button at index 2
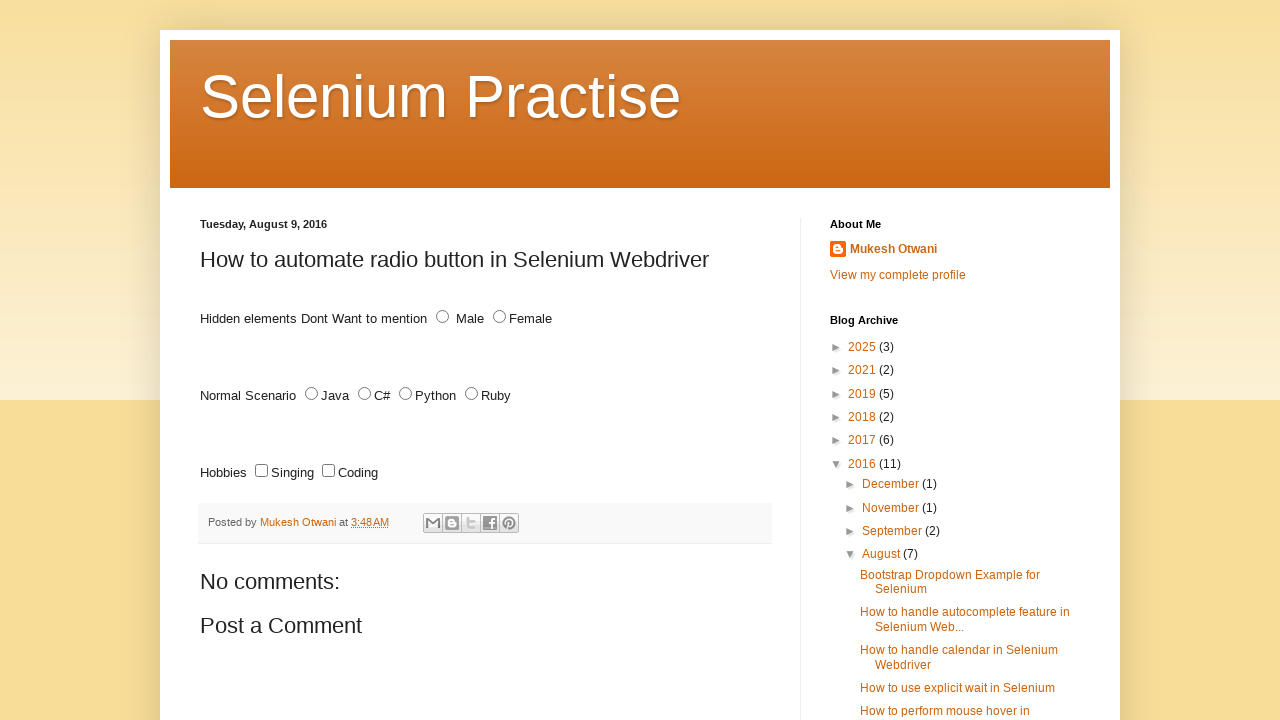

Got value attribute 'PYTHON' from radio button at index 2
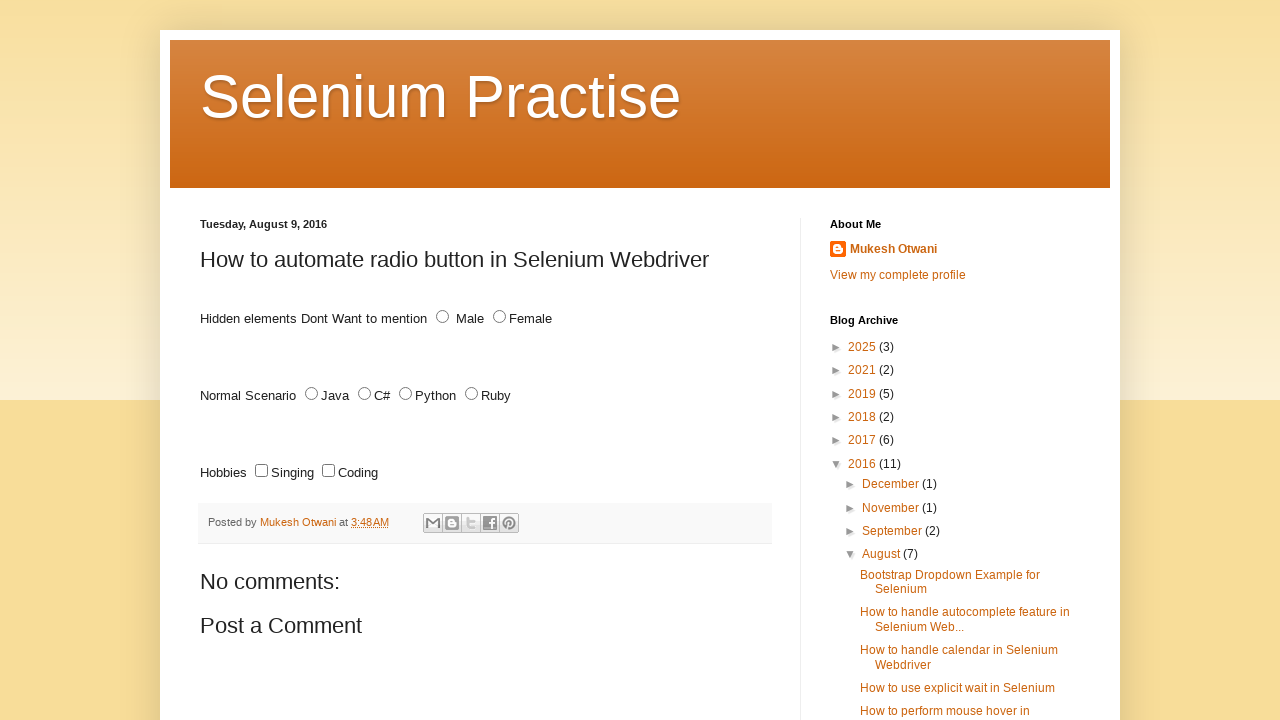

Retrieved radio button at index 3
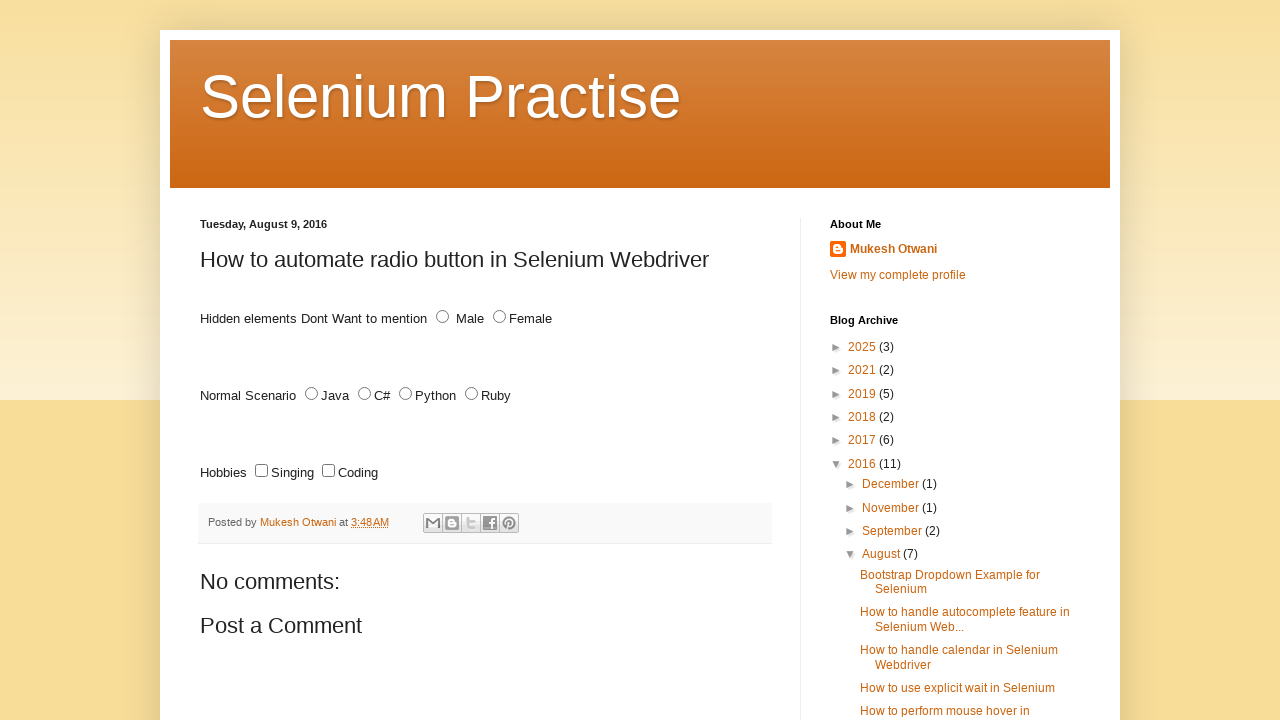

Got value attribute 'RUBY' from radio button at index 3
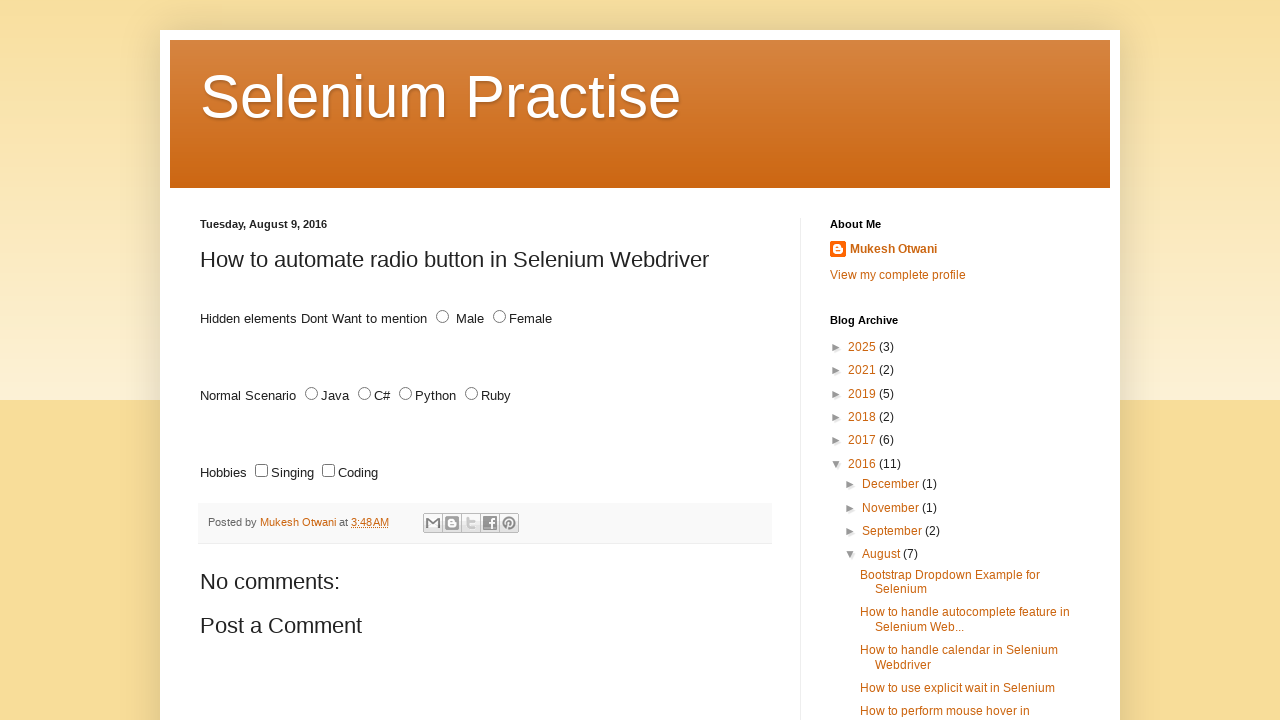

Clicked radio button with value 'ruby' at (472, 394) on input[name='lang'][type='radio'] >> nth=3
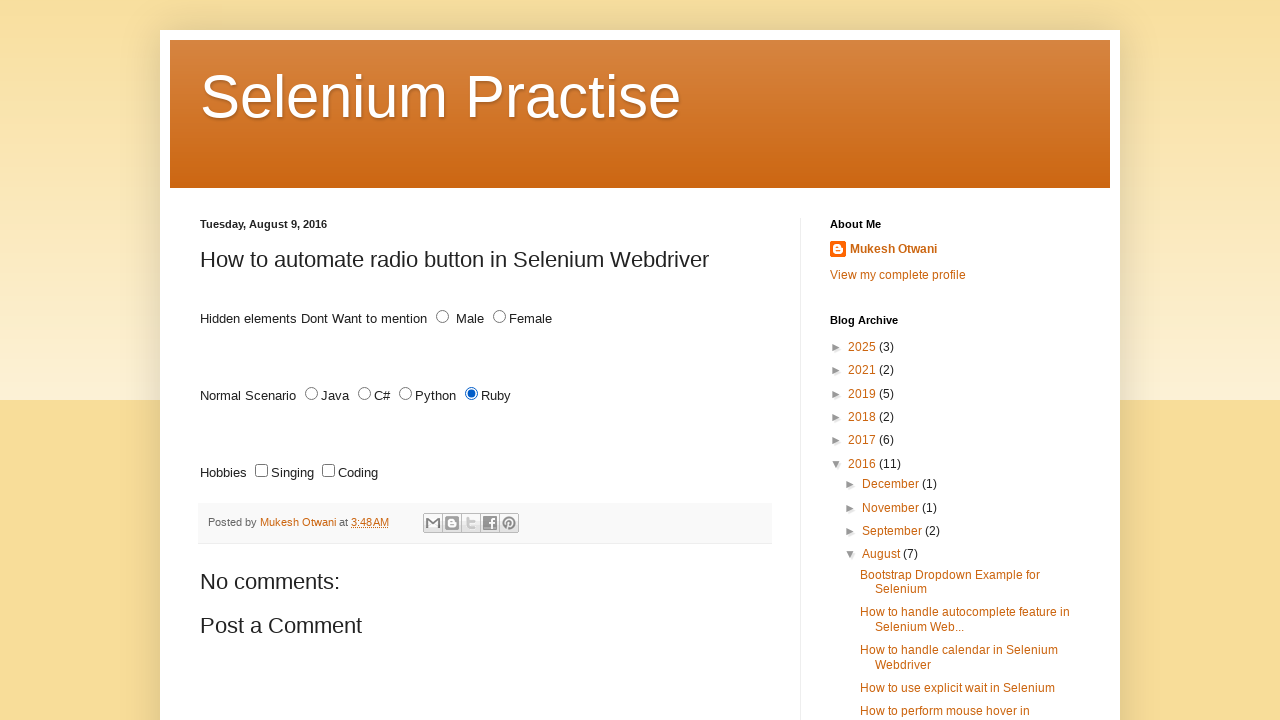

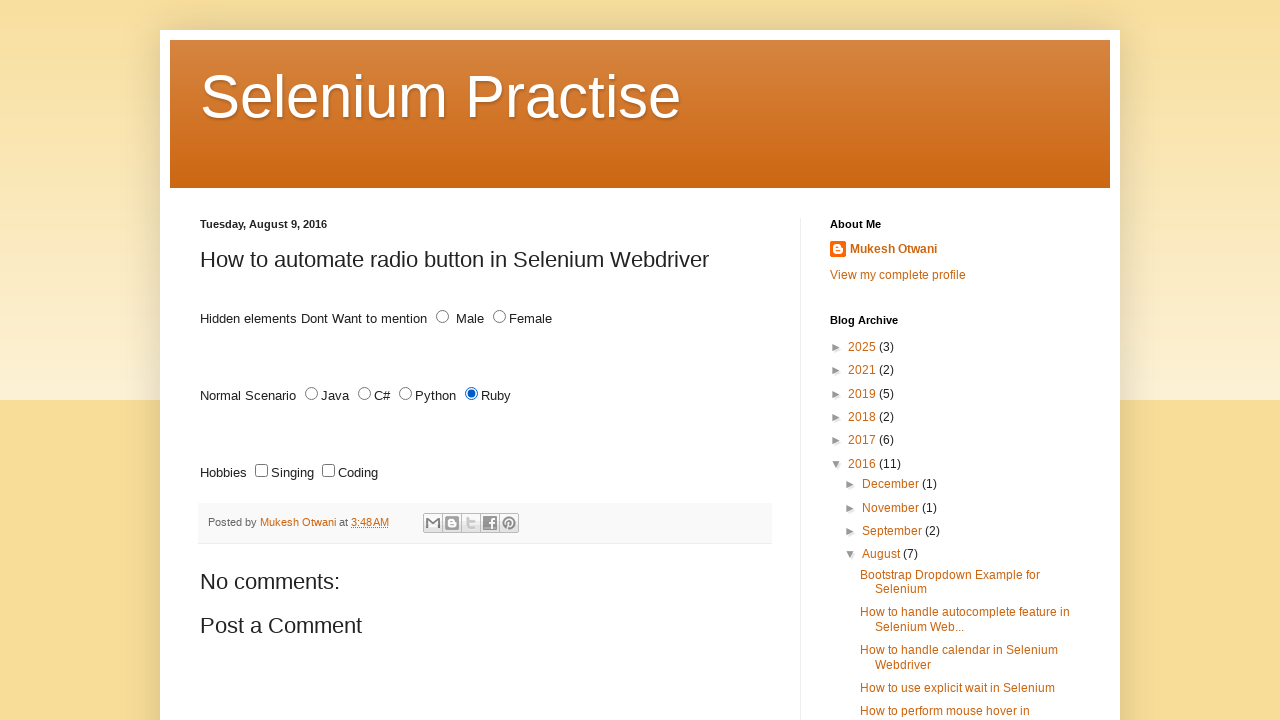